Clicks a checkbox and then unselects it if it's already selected

Starting URL: https://rahulshettyacademy.com/AutomationPractice/

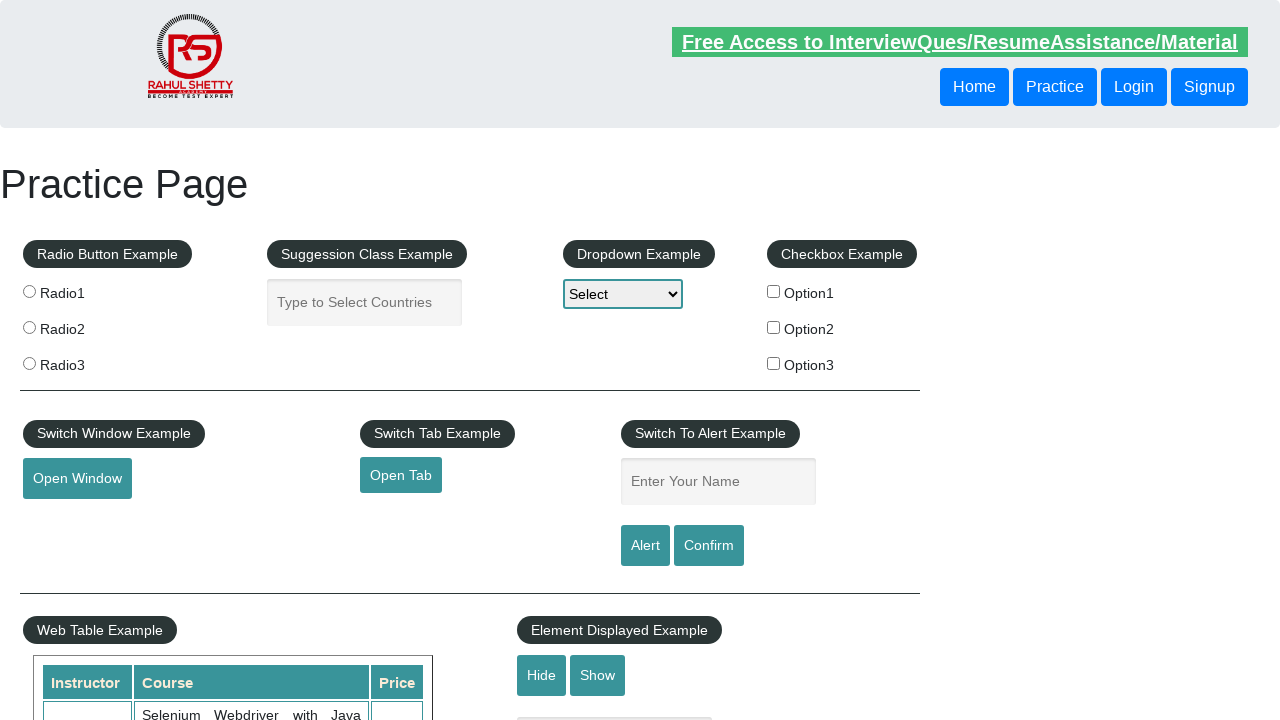

Clicked the first checkbox (checkBoxOption1) at (774, 291) on #checkBoxOption1
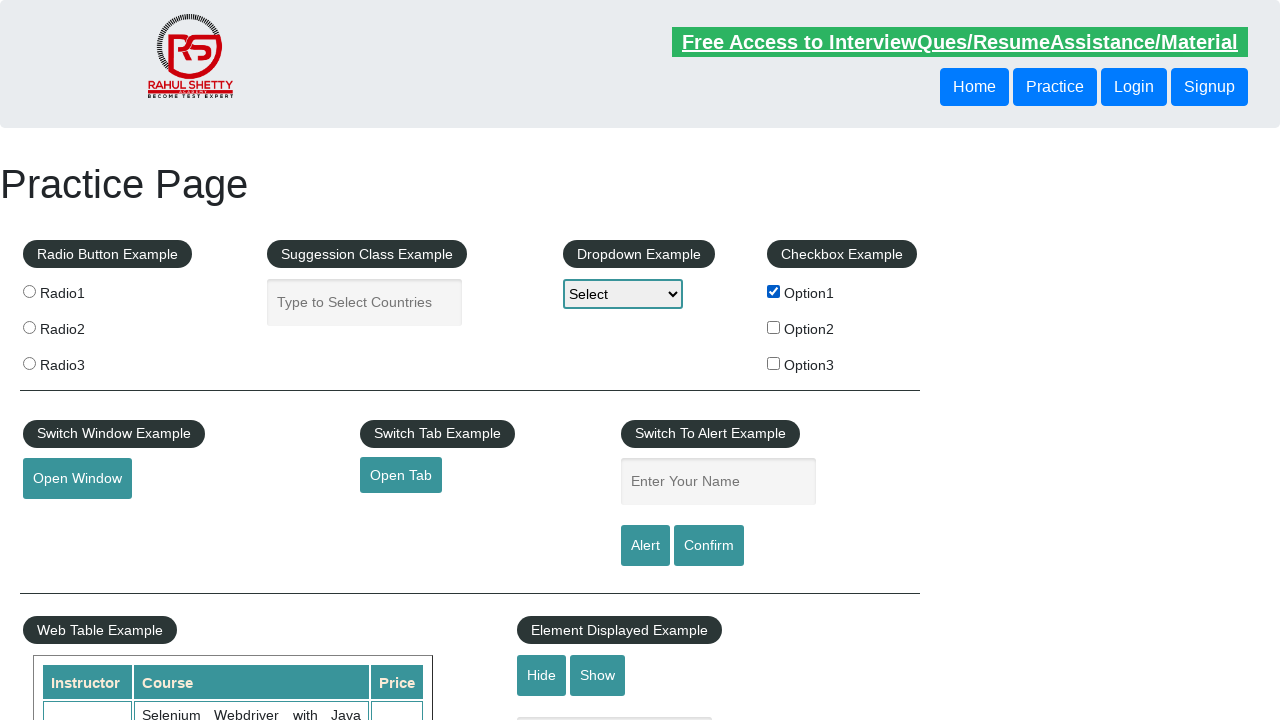

Verified that checkbox is checked
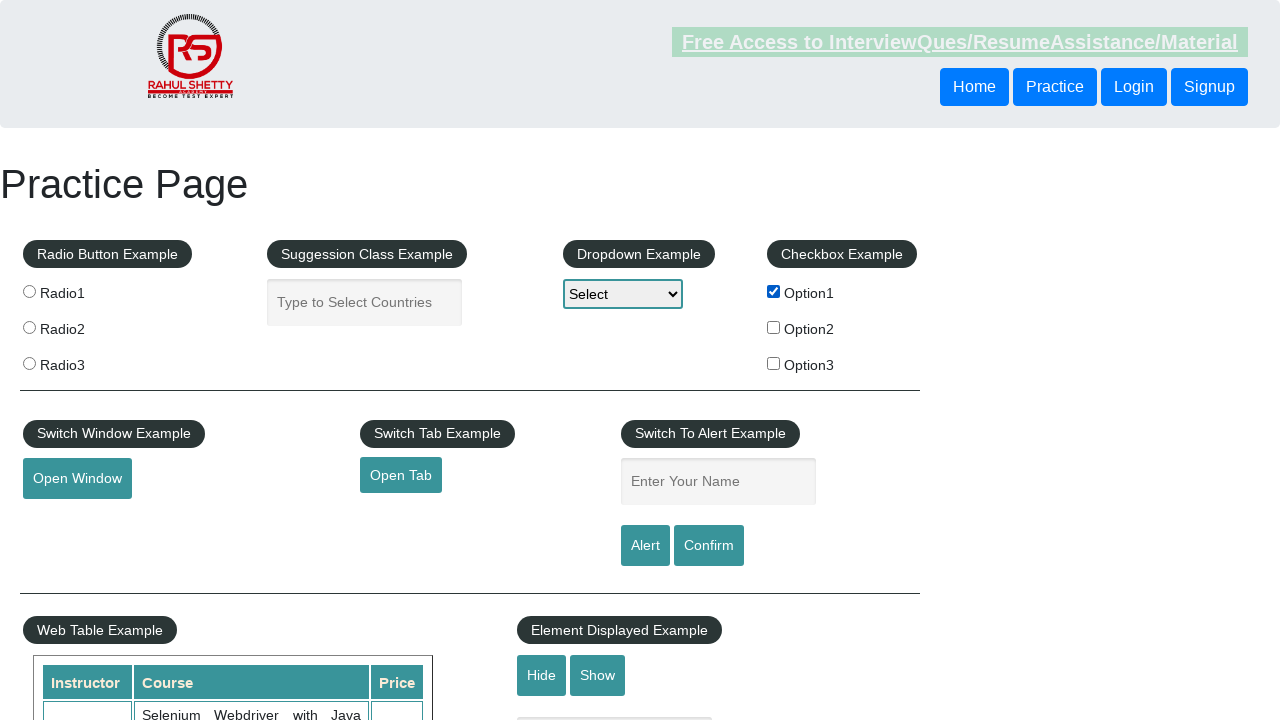

Unchecked the first checkbox (checkBoxOption1) at (774, 291) on #checkBoxOption1
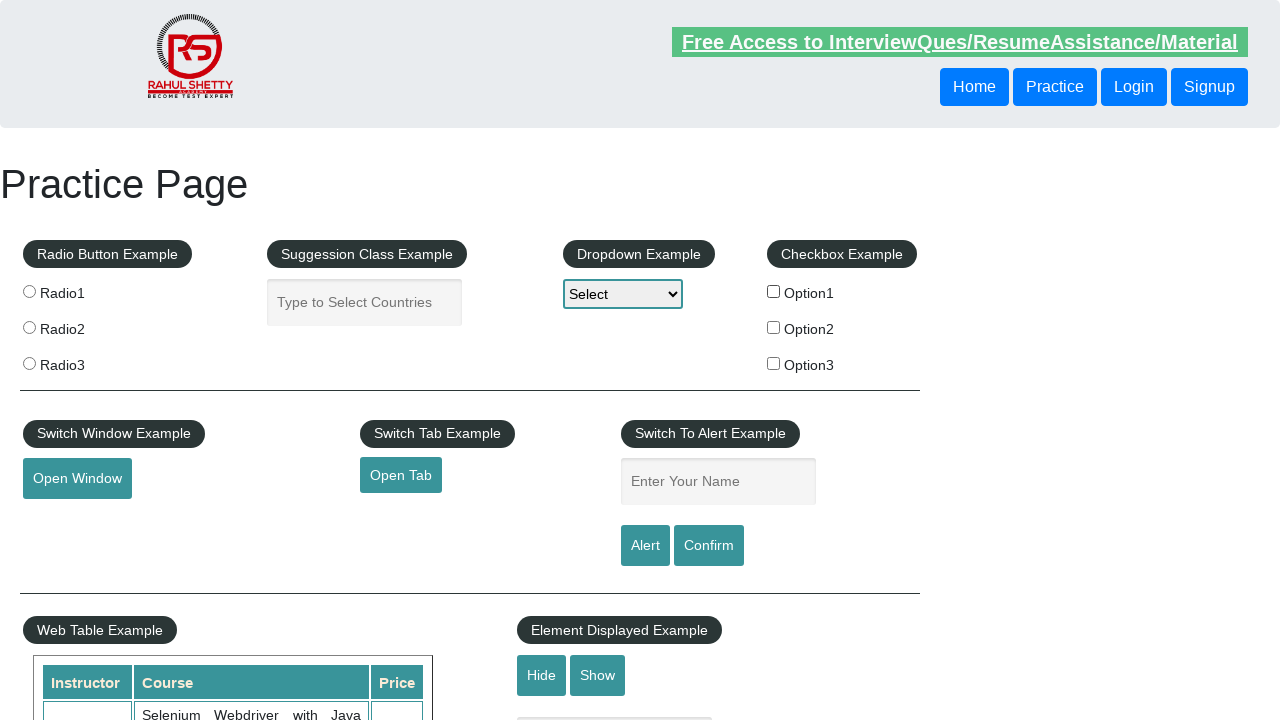

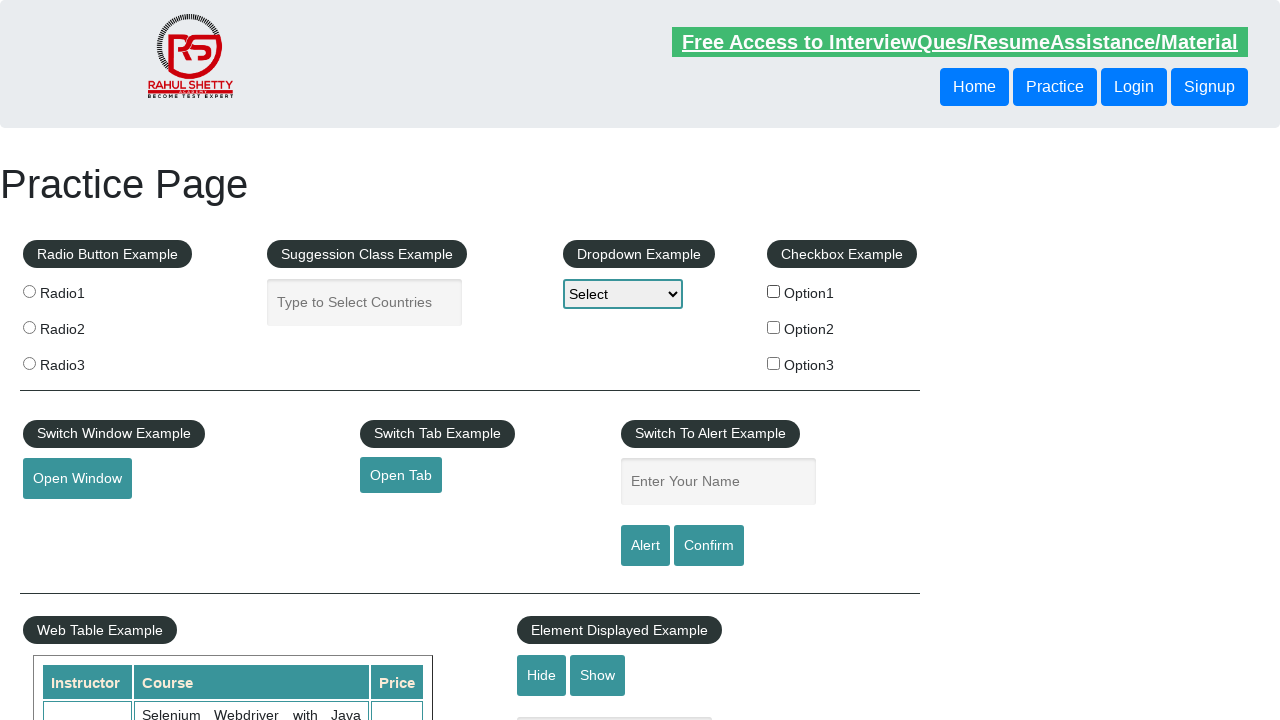